Tests file upload functionality by uploading a file to a test page and verifying the upload was successful

Starting URL: https://the-internet.herokuapp.com/upload

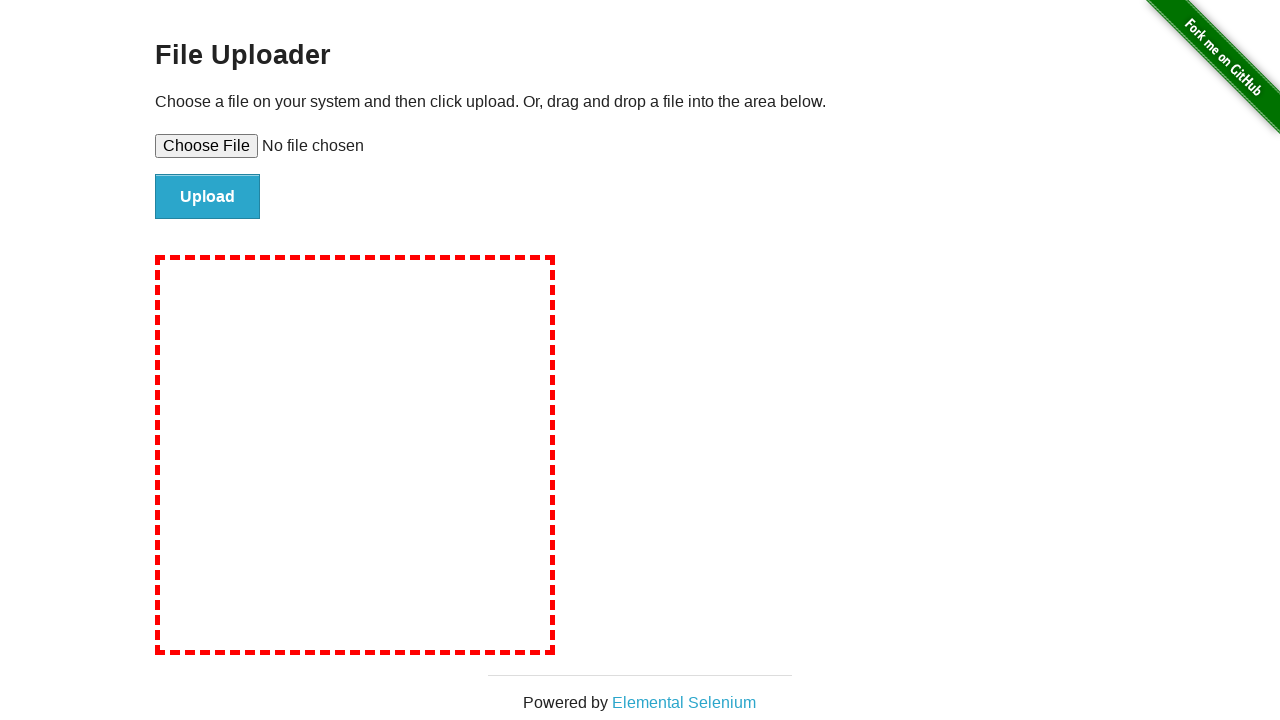

Created temporary test file with sample content
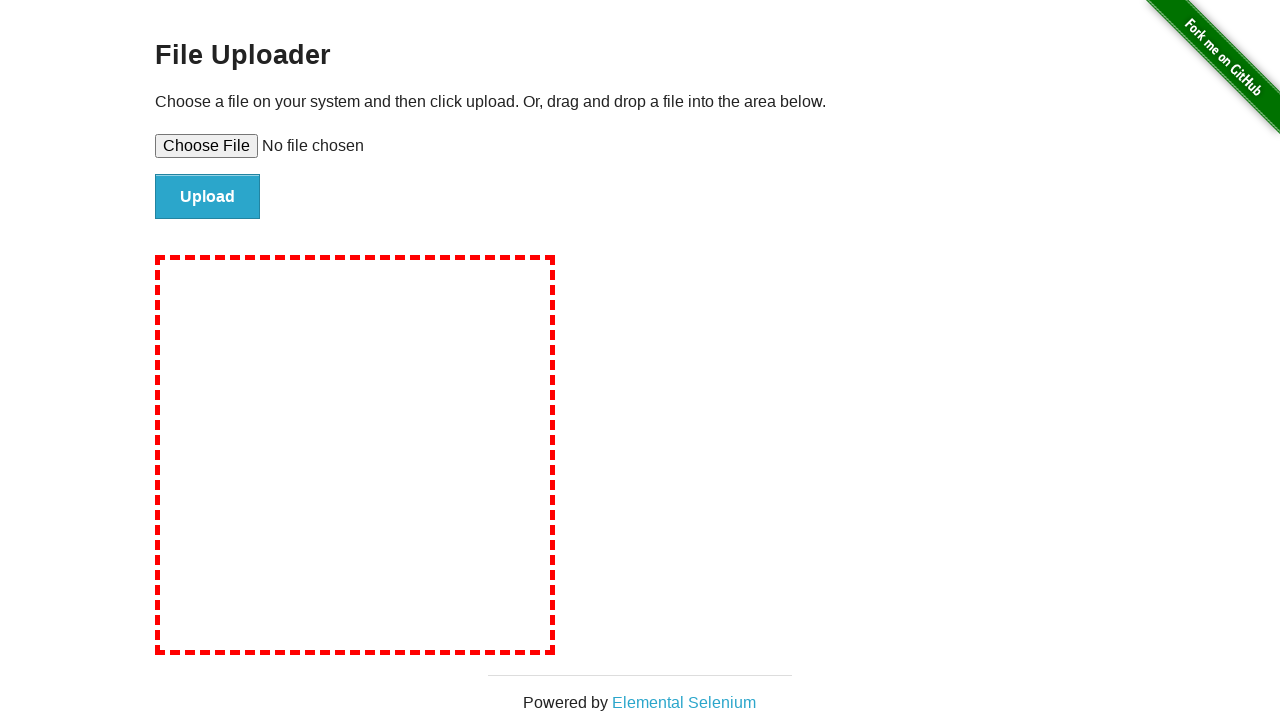

Selected file for upload using file input field
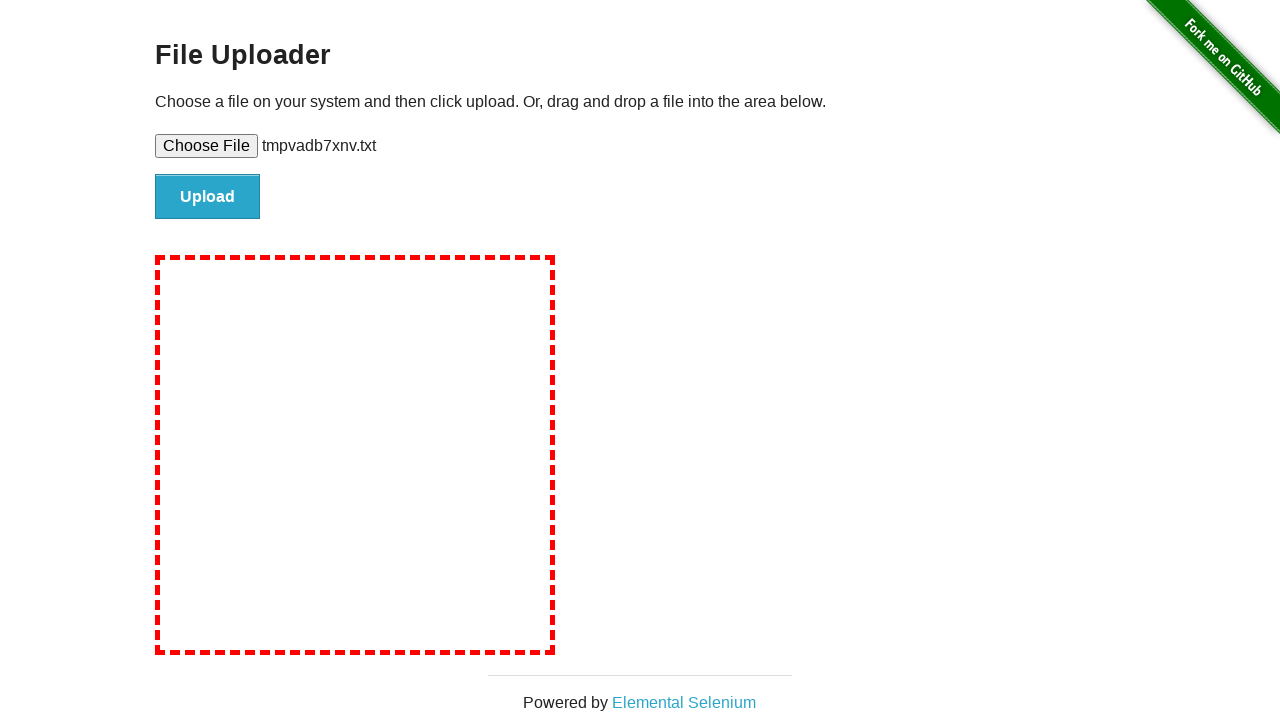

Clicked file submit button to upload at (208, 197) on #file-submit
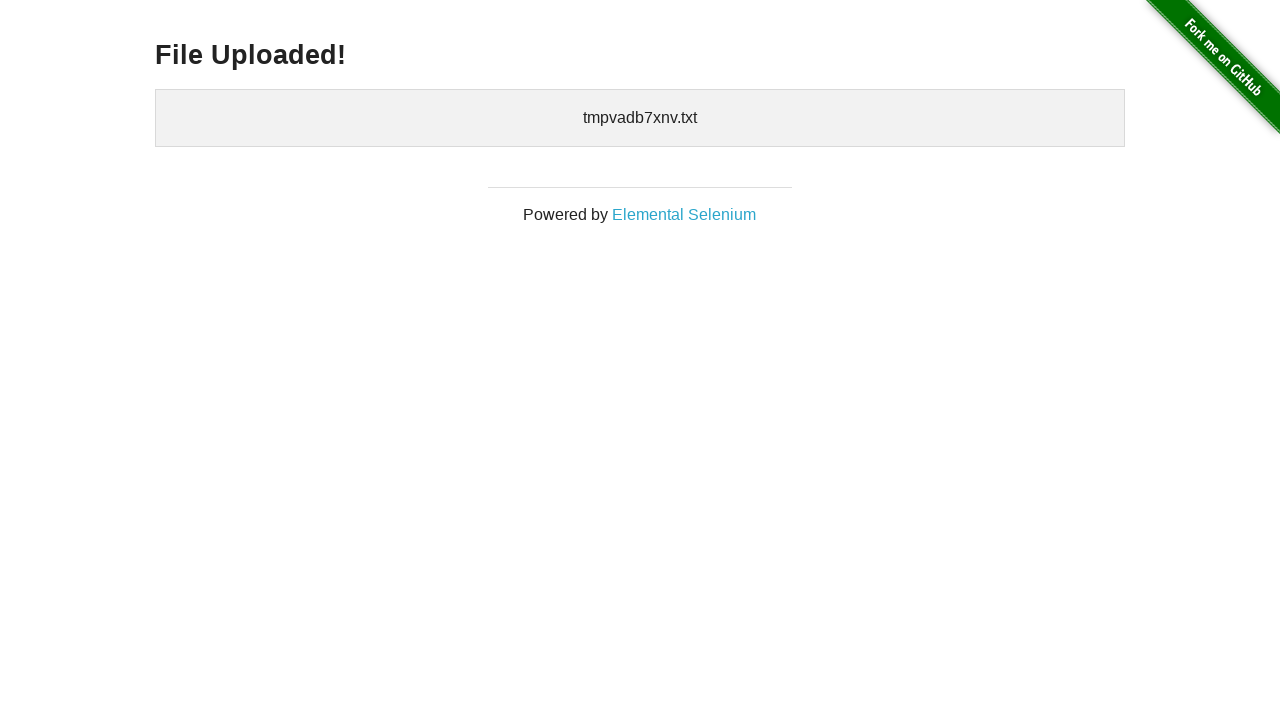

File upload confirmation message appeared
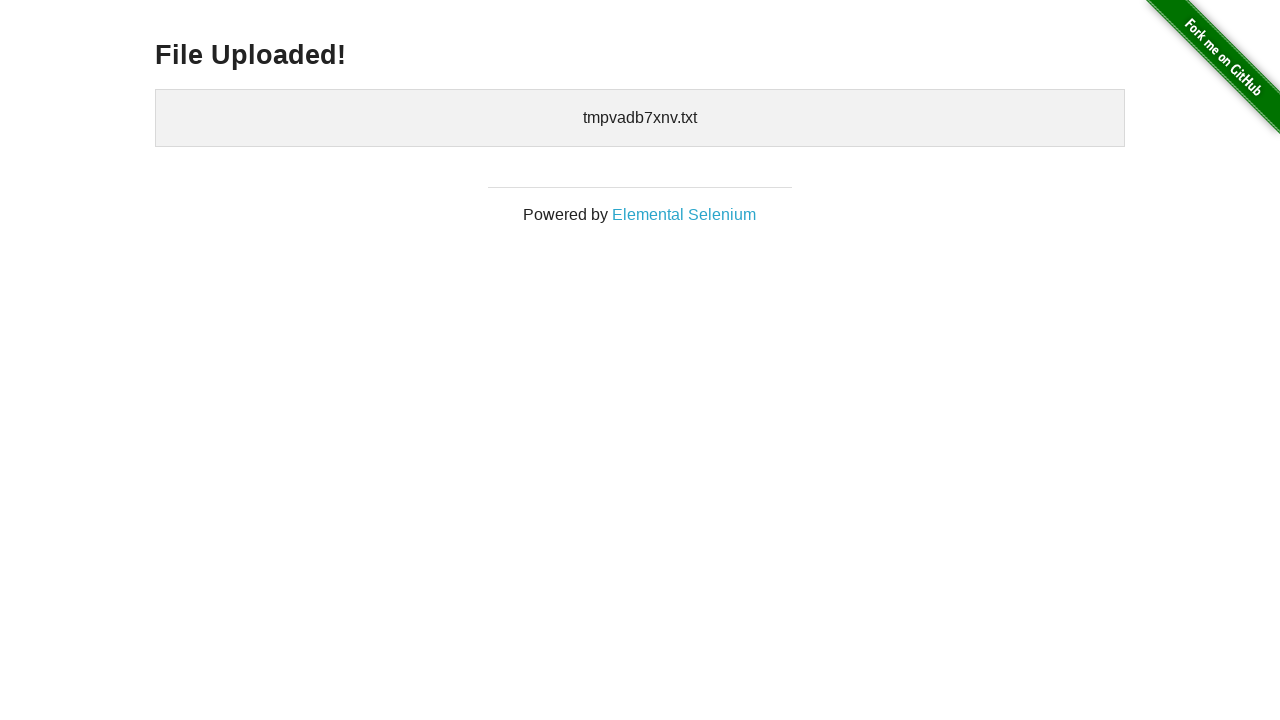

Cleaned up temporary test file
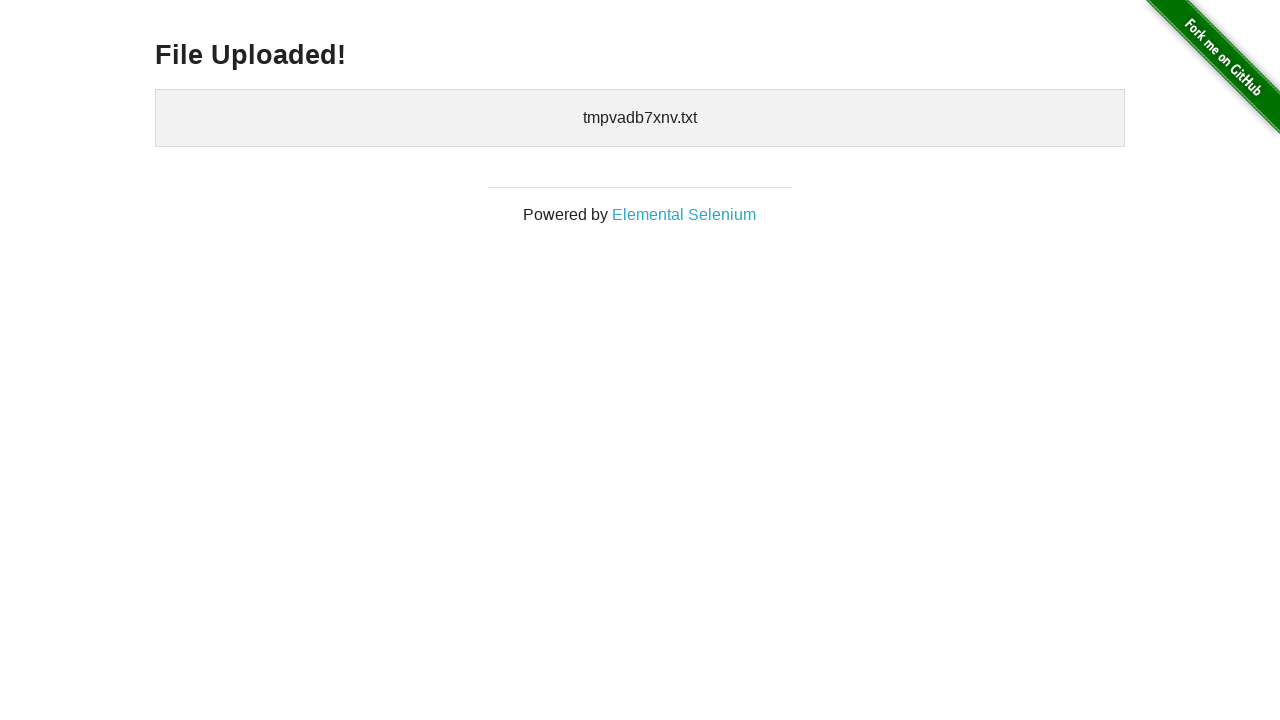

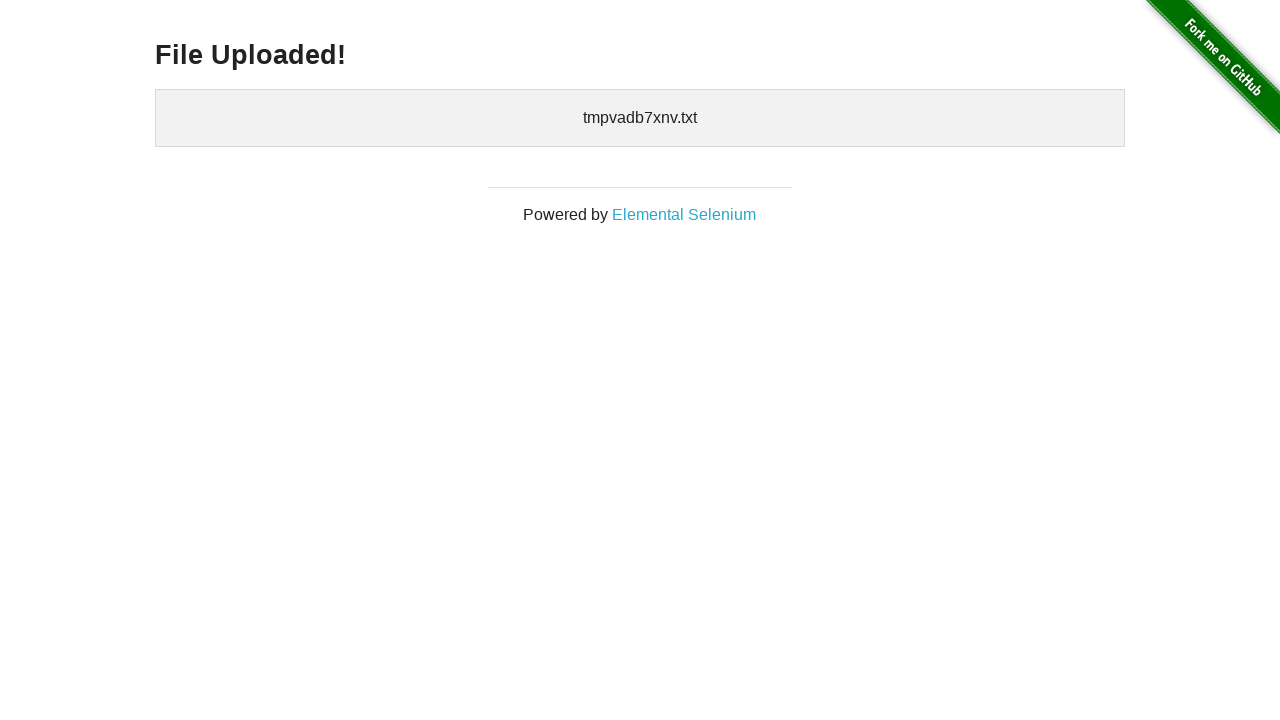